Tests the help button functionality on the authentication page by clicking it and verifying the help popup appears

Starting URL: https://b2c.passport.rt.ru/

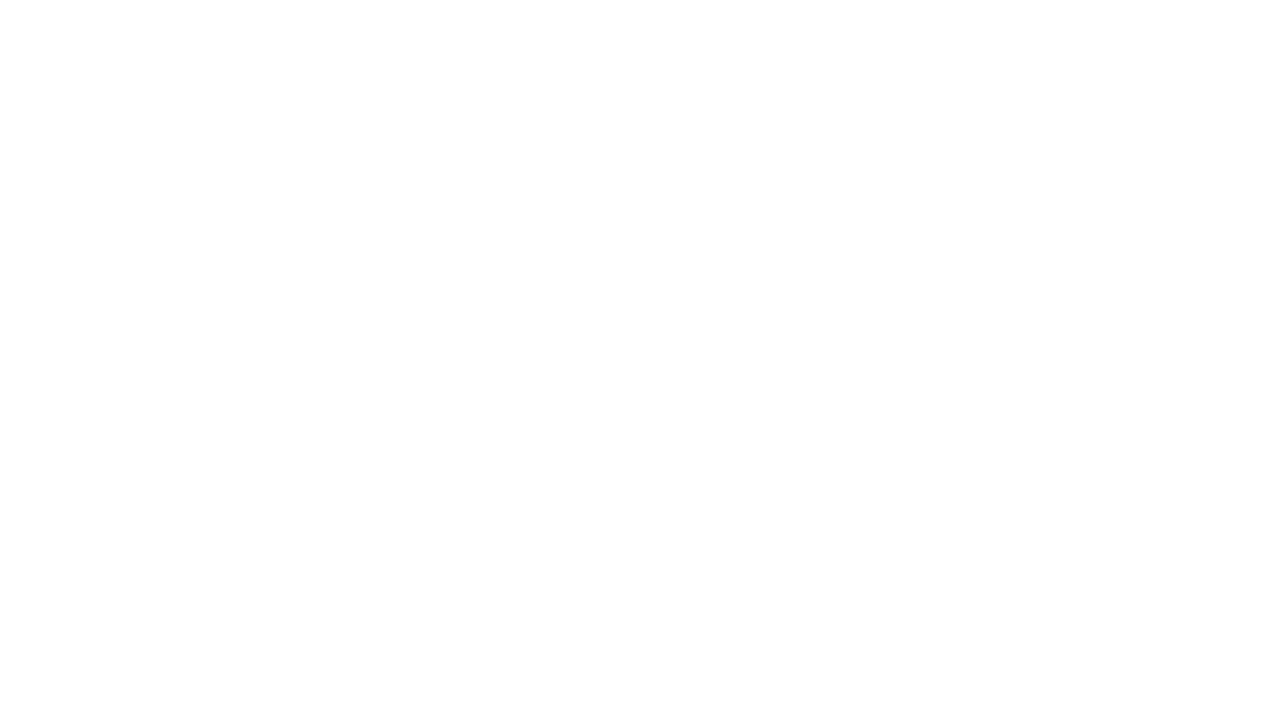

Clicked help button on authentication page at (960, 521) on text=Помощь
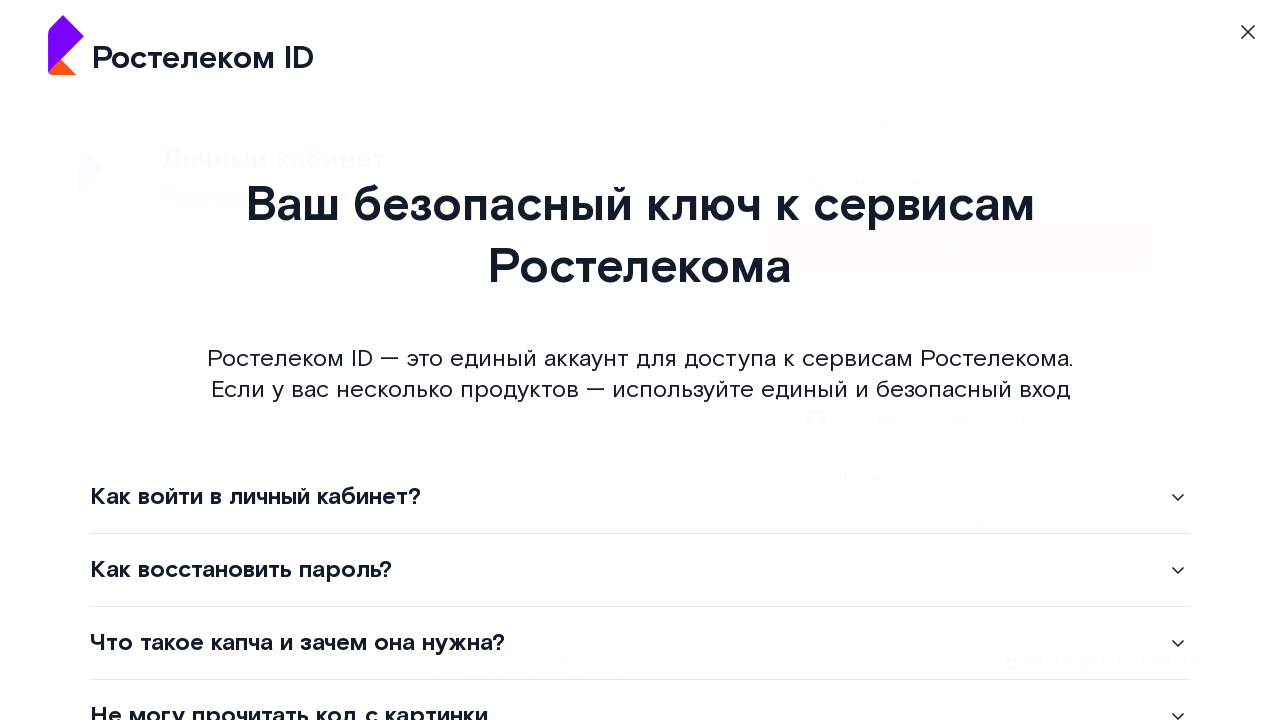

Help popup appeared with close button visible
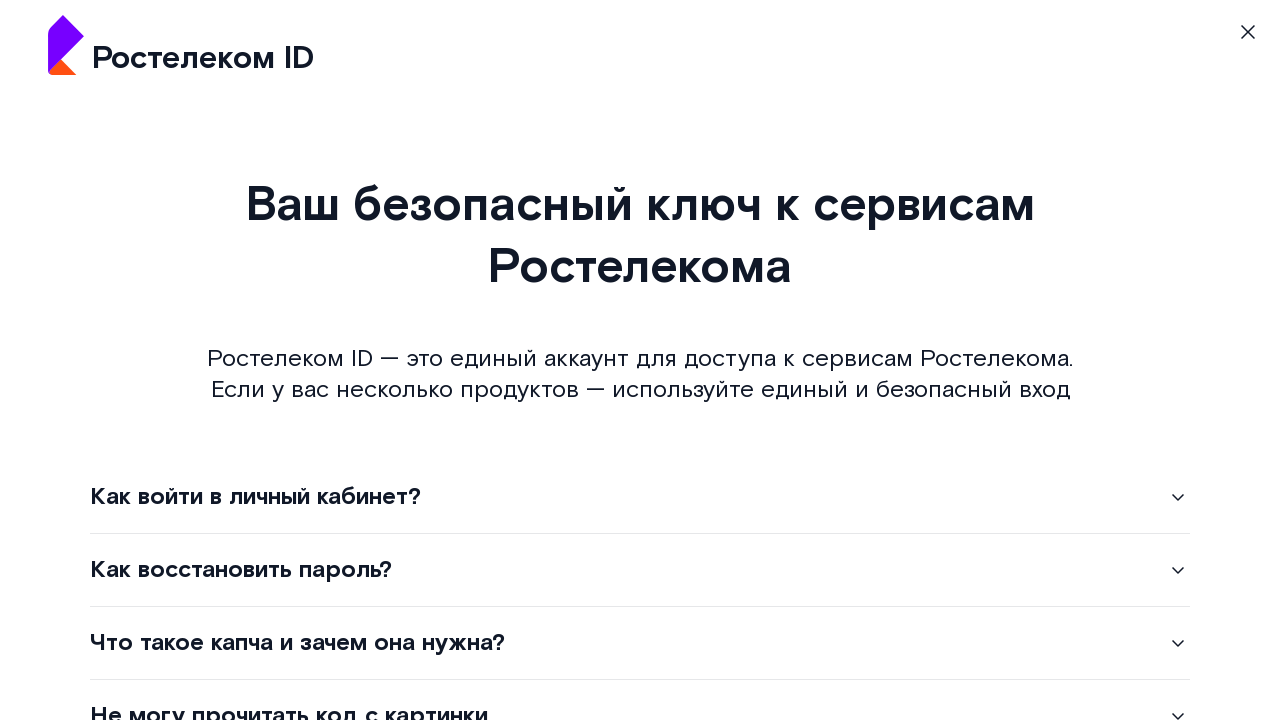

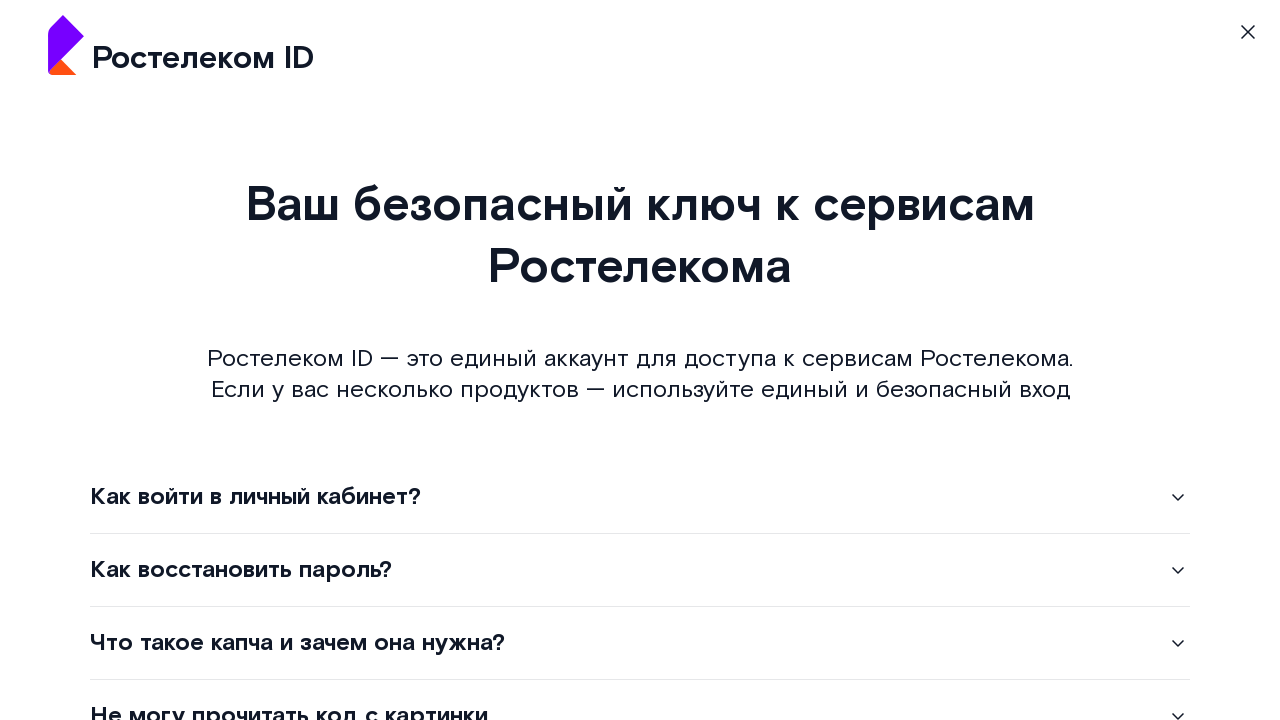